Tests a Japanese calorie calculator by filling in age, selecting gender and activity level, entering weight, executing the calculation, and then clearing the form for the next entry.

Starting URL: https://keisan.casio.jp/exec/system/1183427246/

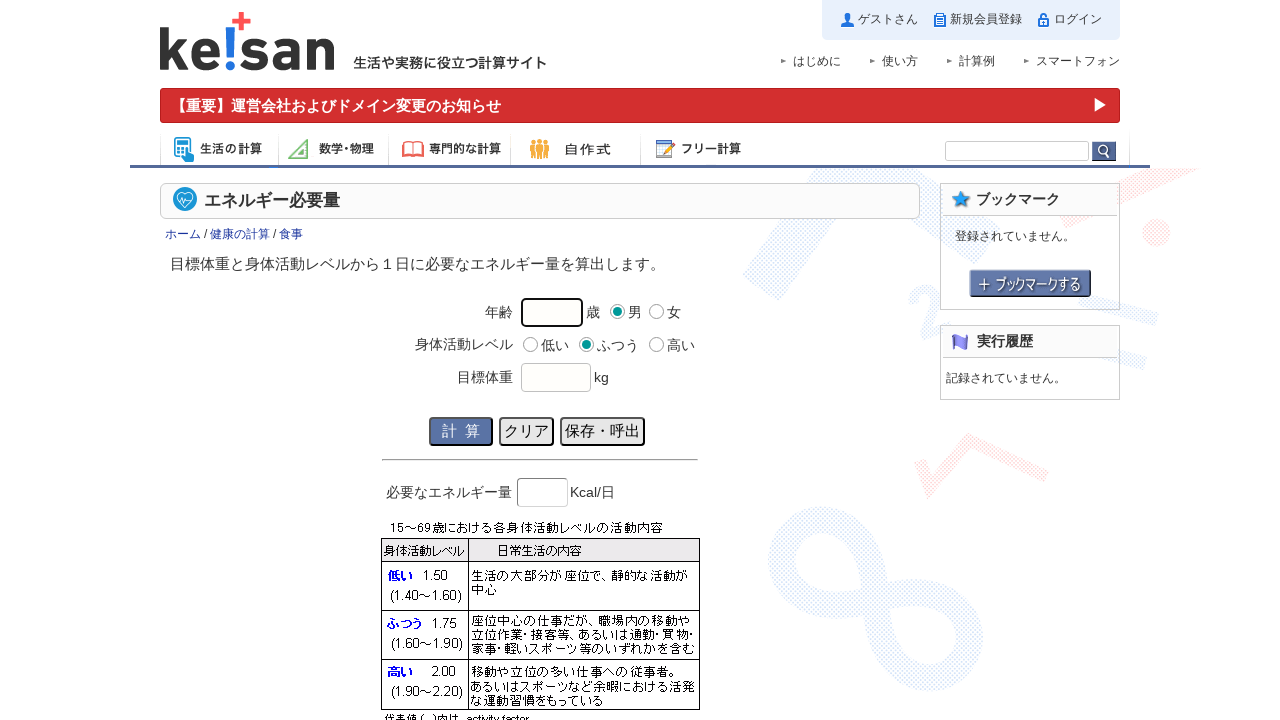

Filled age field with value '35' on //*[@id="var_age"]
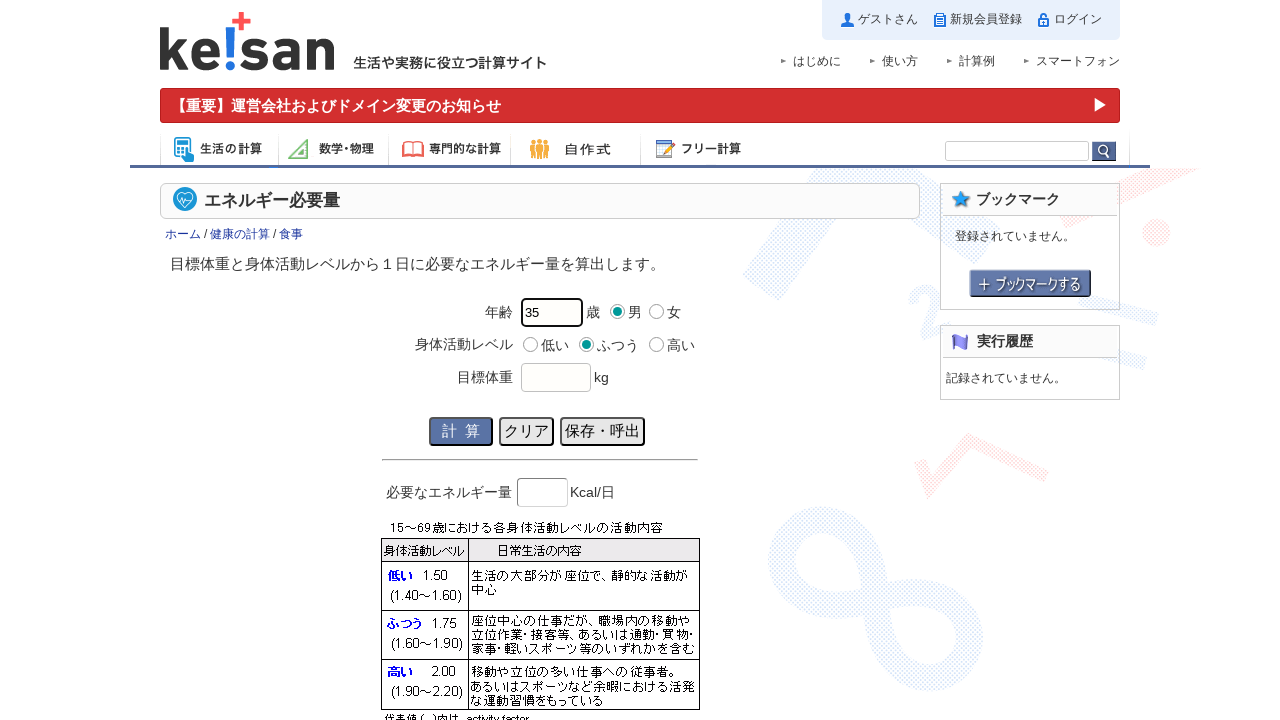

Selected male gender option at (618, 312) on //*[@id="inparea"]/tbody/tr[2]/td[2]/ul/ol/li[5]/label[1]
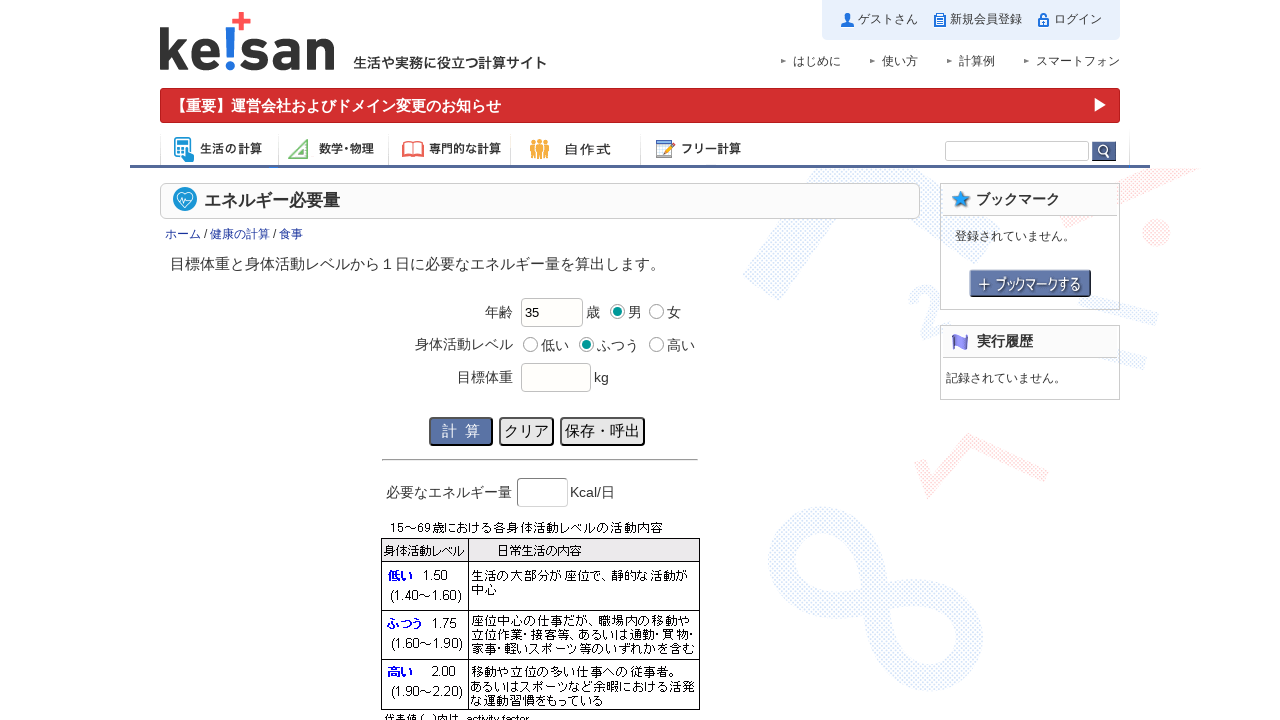

Selected medium activity level at (586, 344) on //*[@id="inparea"]/tbody/tr[3]/td[2]/ul/ol/li[1]/label[2]
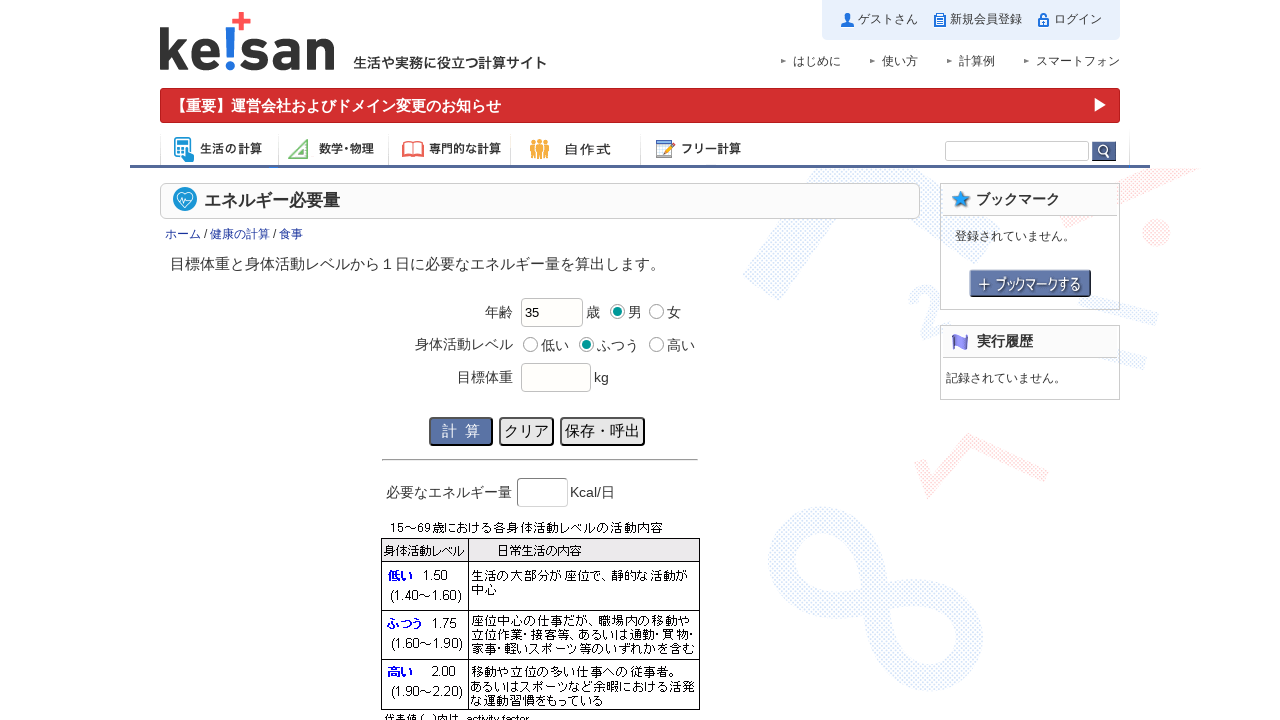

Filled weight field with value '70' kg on //*[@id="var_kg"]
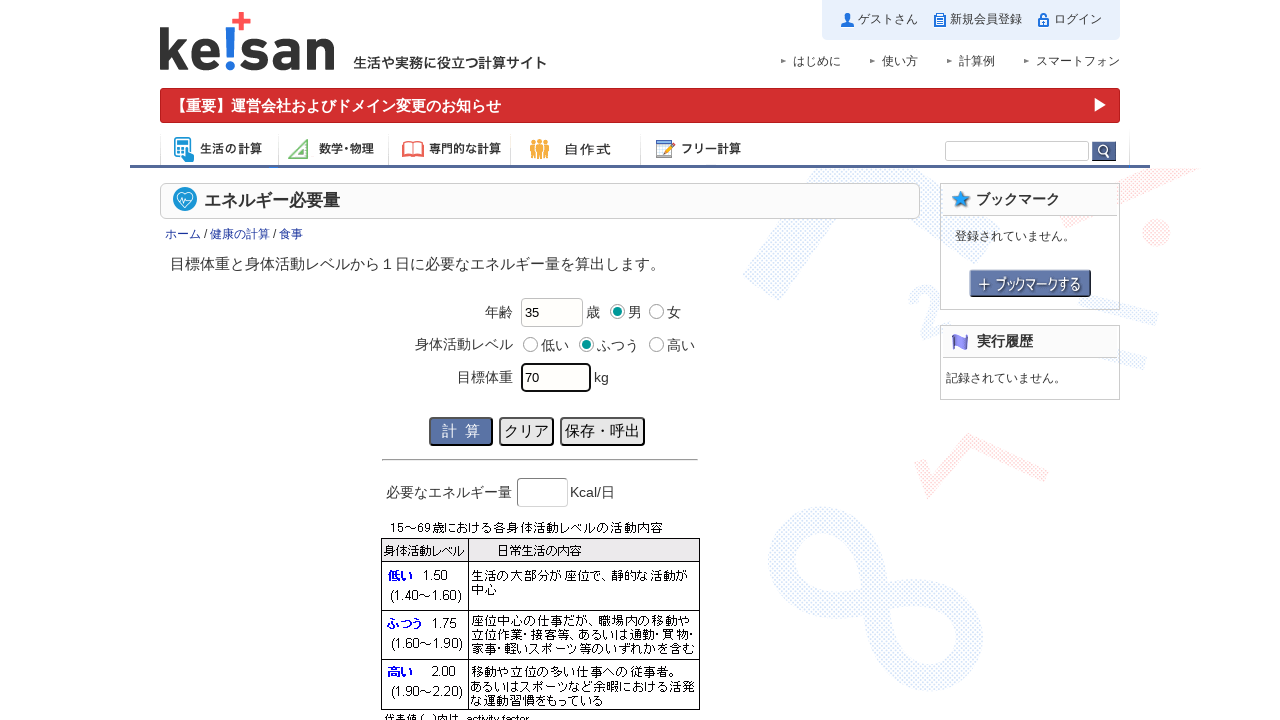

Clicked execute button to perform calculation at (461, 431) on //*[@id="executebtn"]
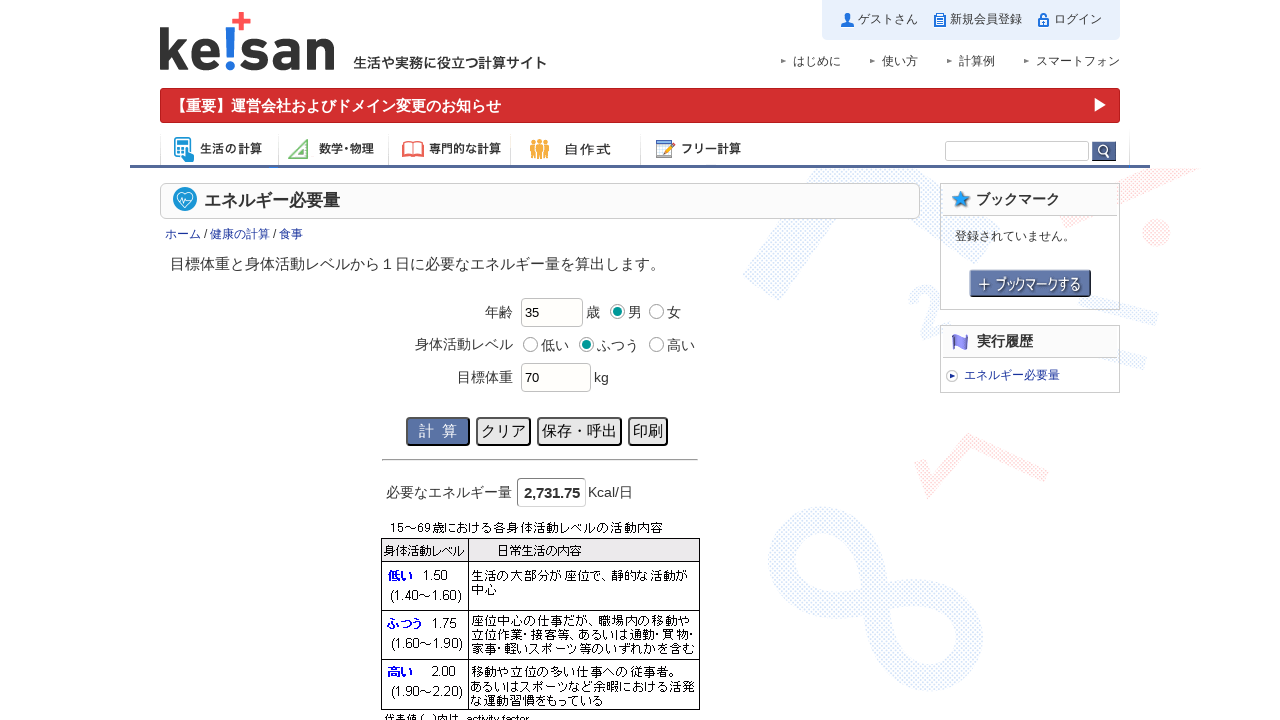

Calorie calculation result appeared
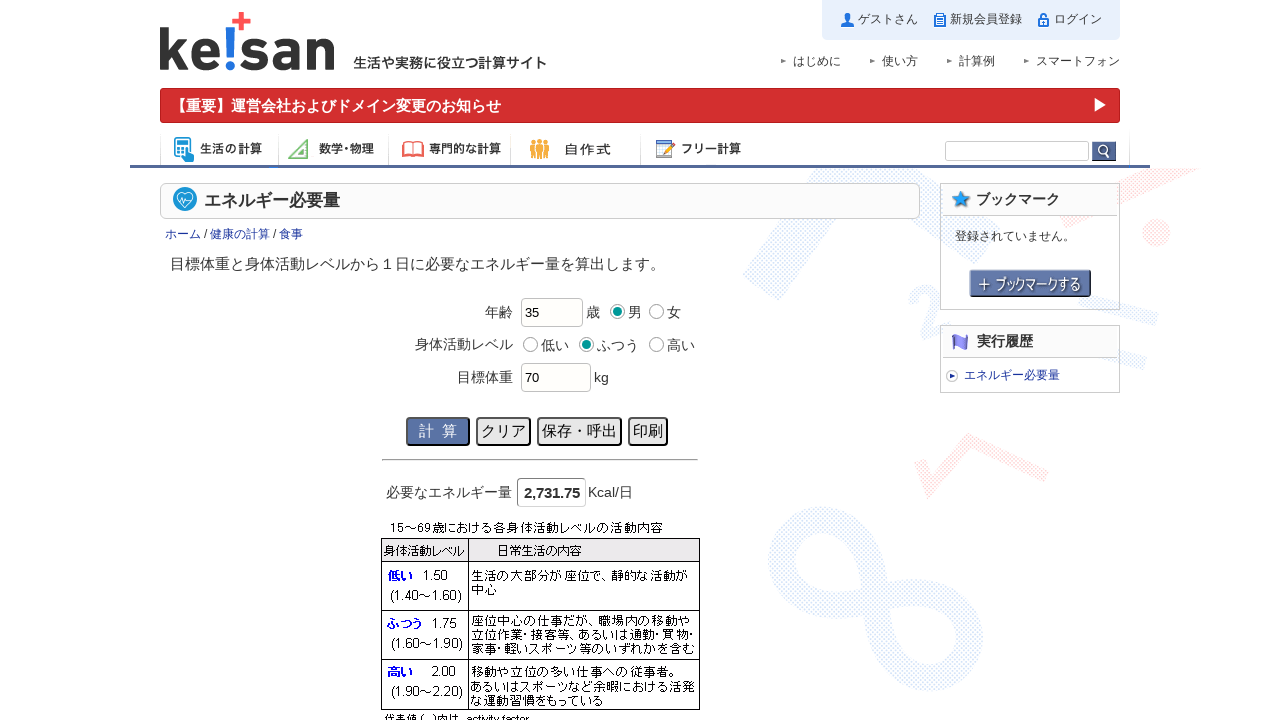

Clicked clear button to reset form for next entry at (504, 431) on //*[@id="clearbtn"]
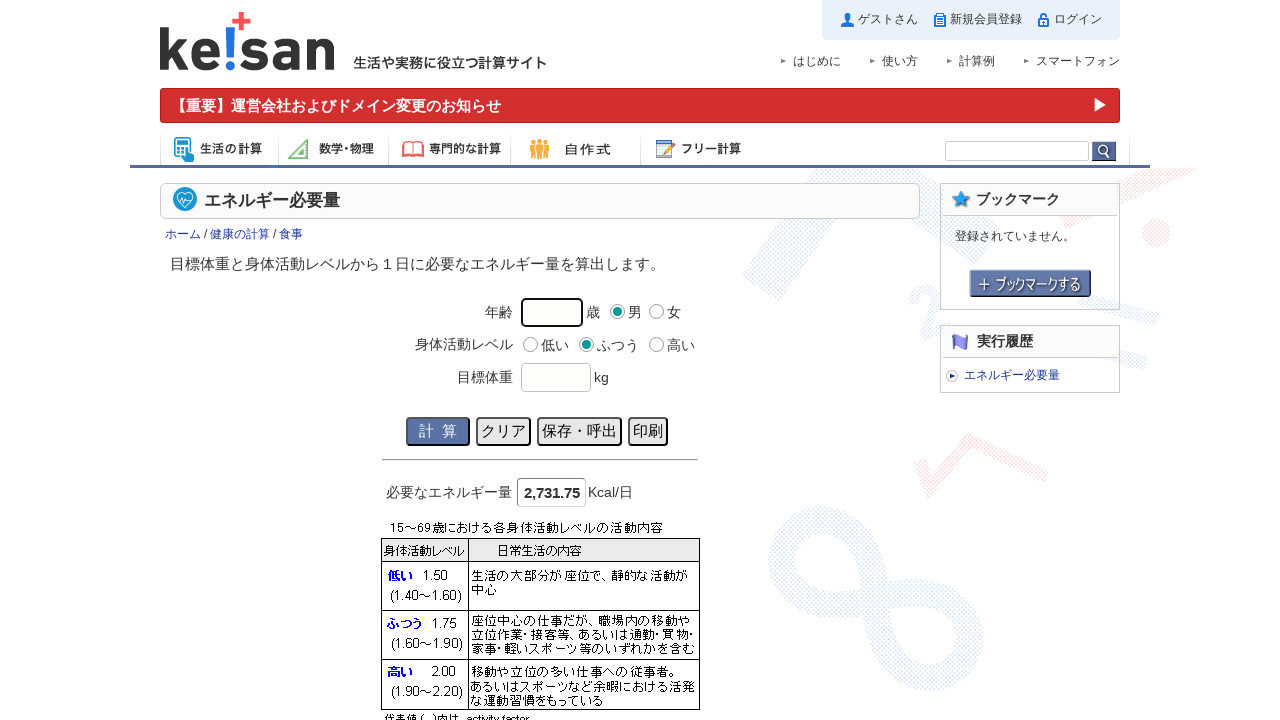

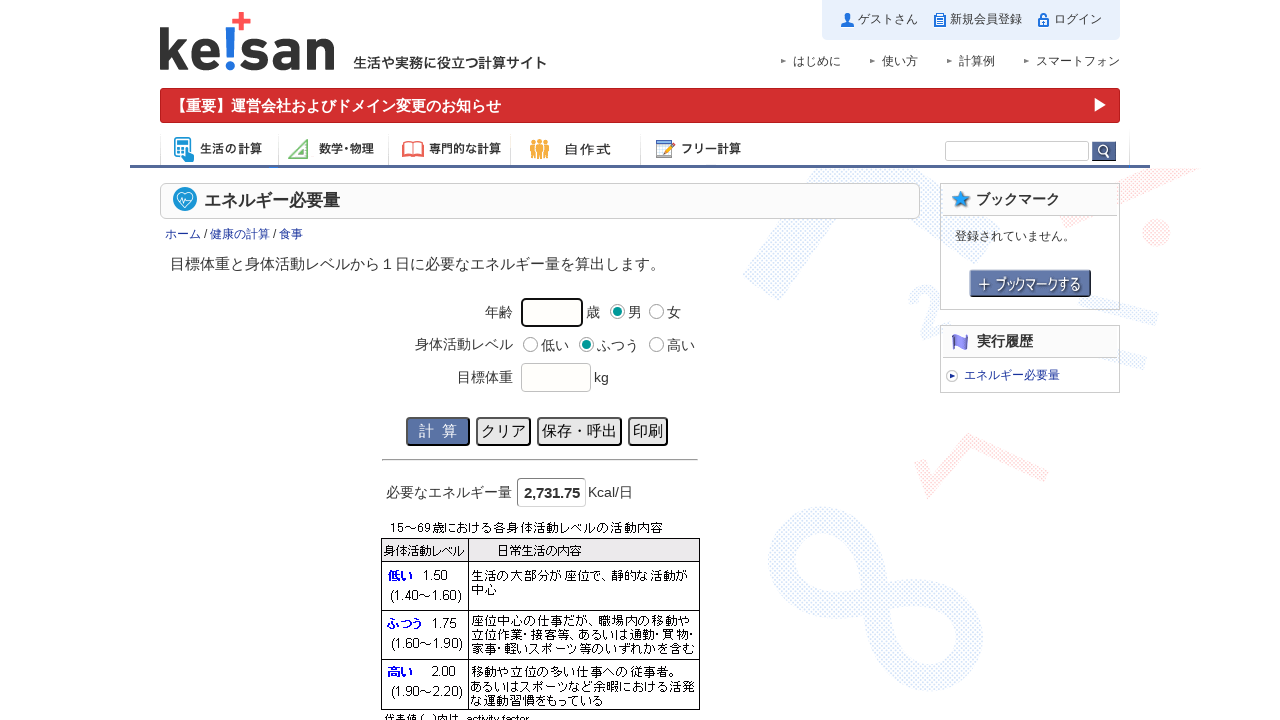